Navigates to Nike's new shoes page and scrolls down multiple times to trigger lazy loading of product cards, then verifies products are displayed.

Starting URL: https://www.nike.com/ca/w/new-shoes-3n82yzy7ok

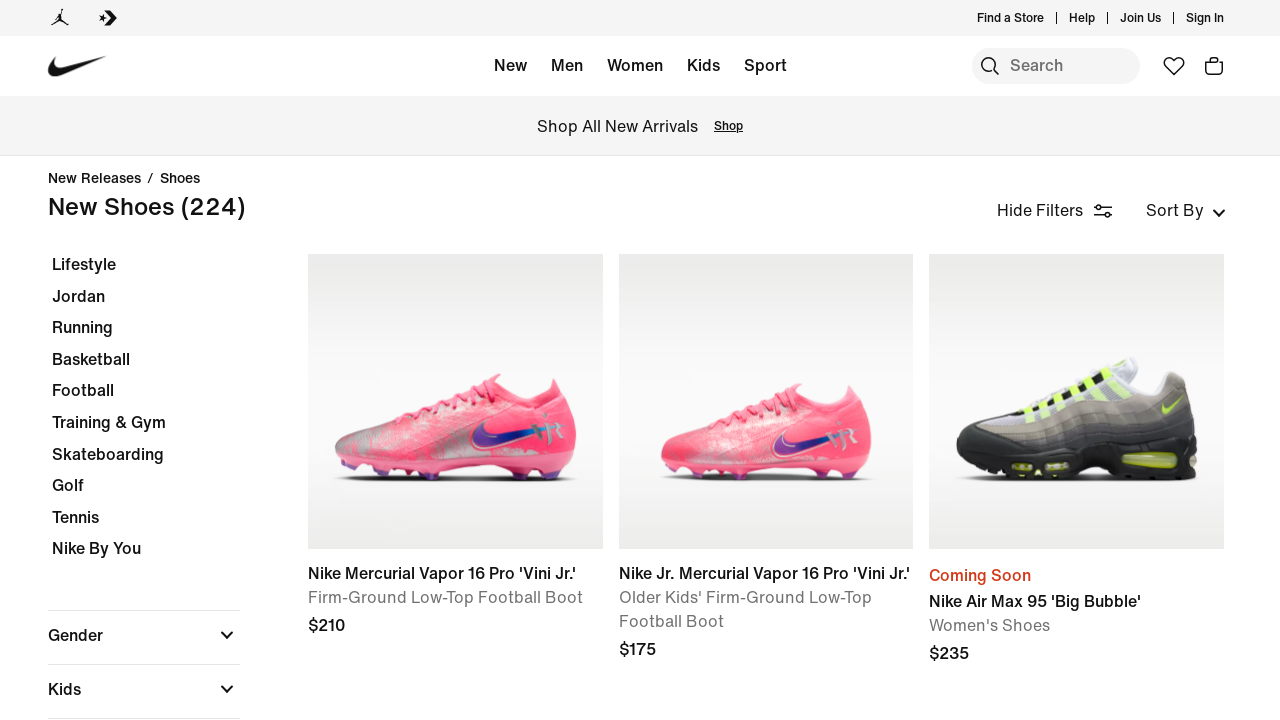

Initial product cards loaded on Nike new shoes page
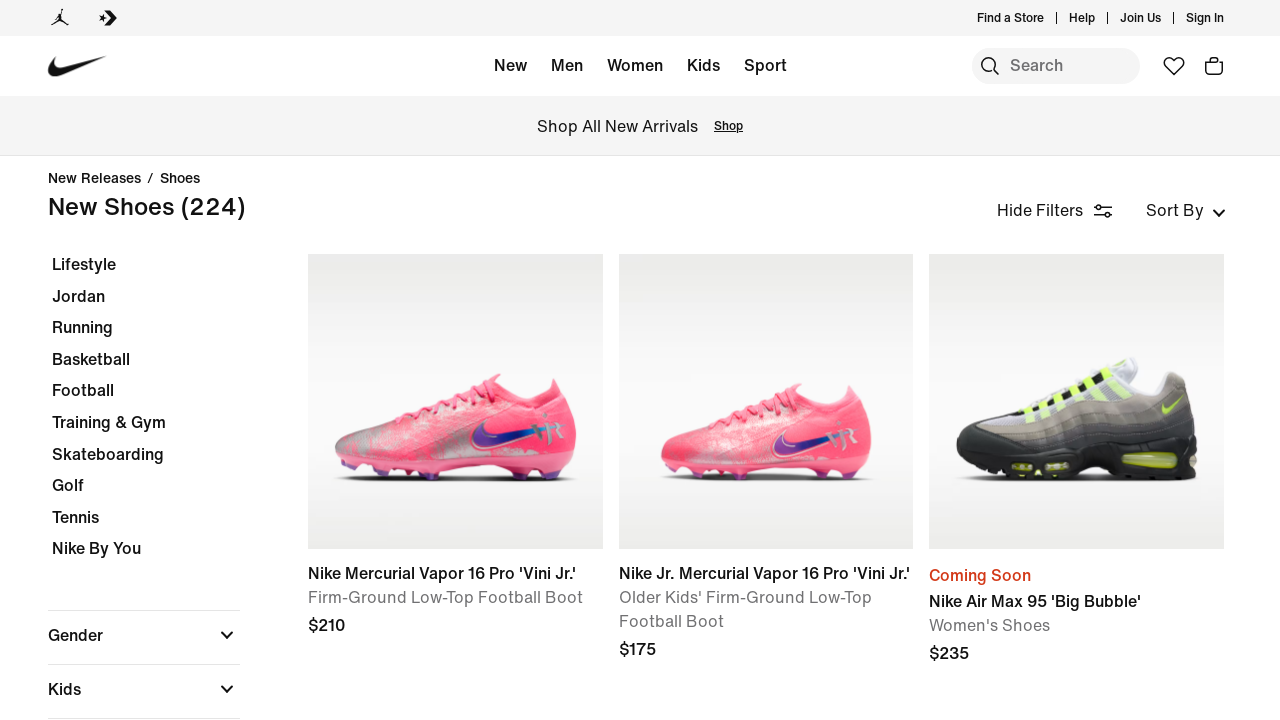

Scrolled to bottom of page (scroll 1/5)
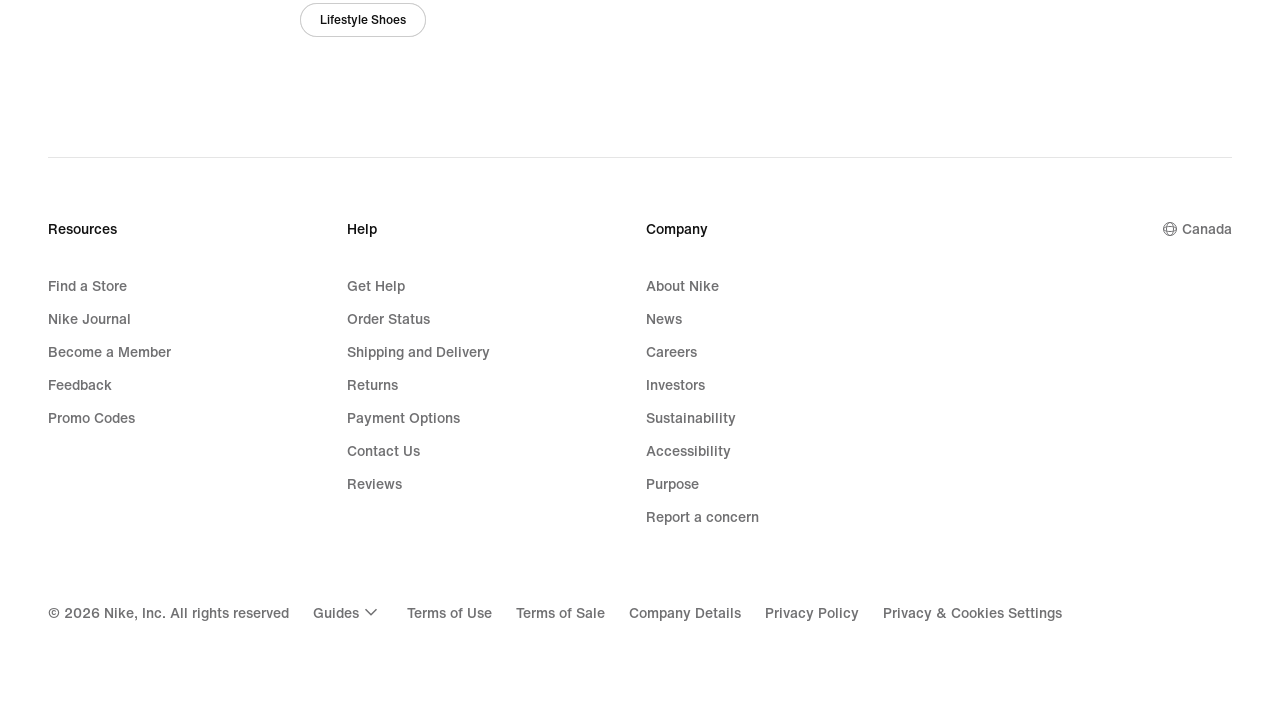

Waited 1500ms for lazy-loaded products to render (scroll 1/5)
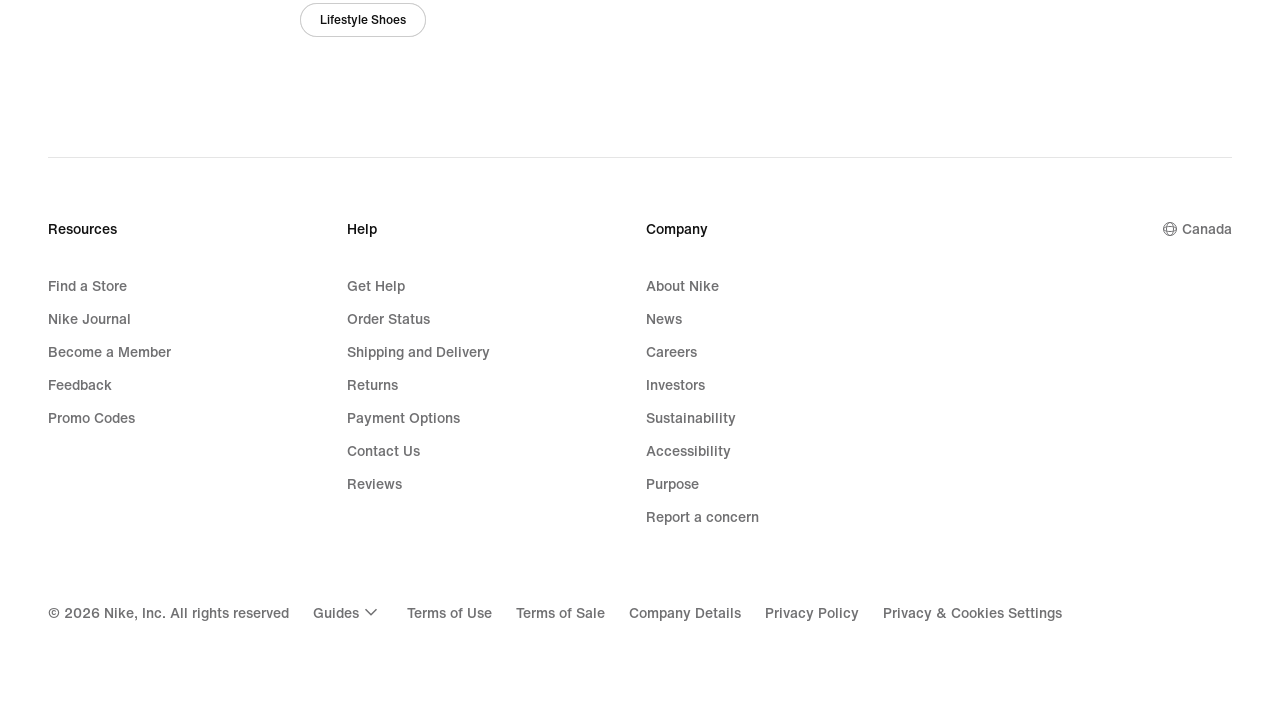

Scrolled to bottom of page (scroll 2/5)
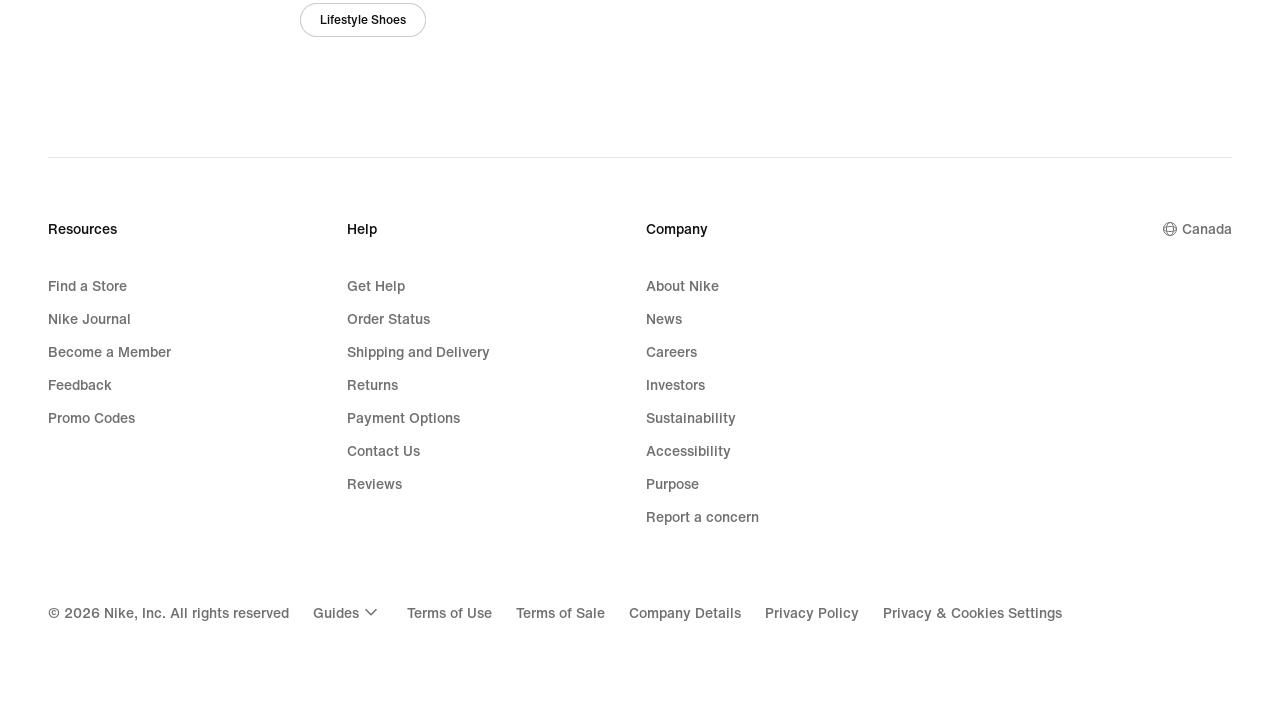

Waited 1500ms for lazy-loaded products to render (scroll 2/5)
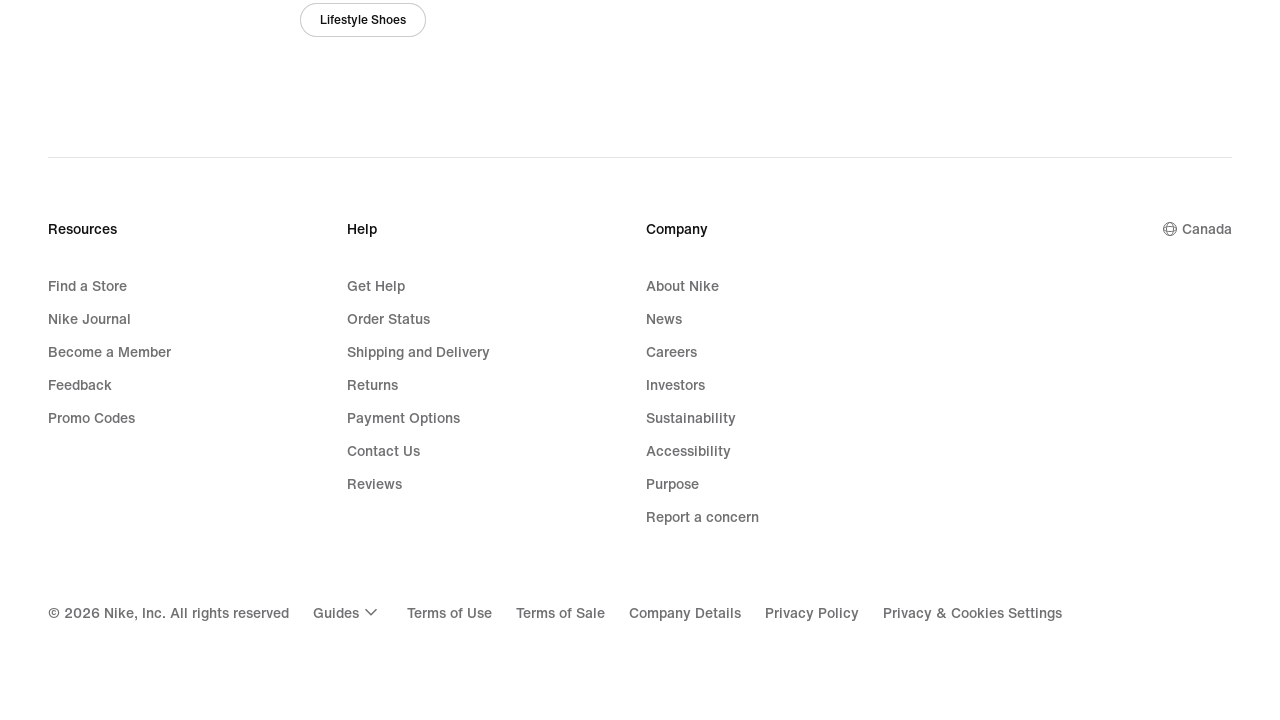

Scrolled to bottom of page (scroll 3/5)
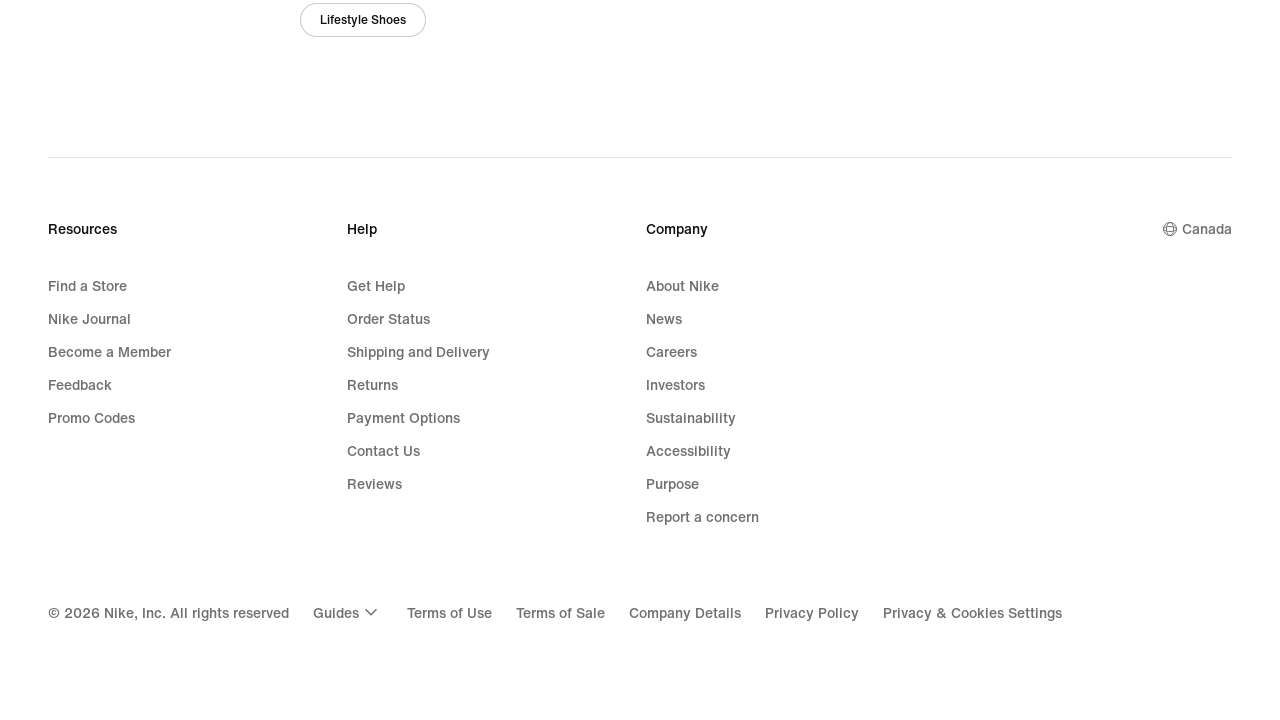

Waited 1500ms for lazy-loaded products to render (scroll 3/5)
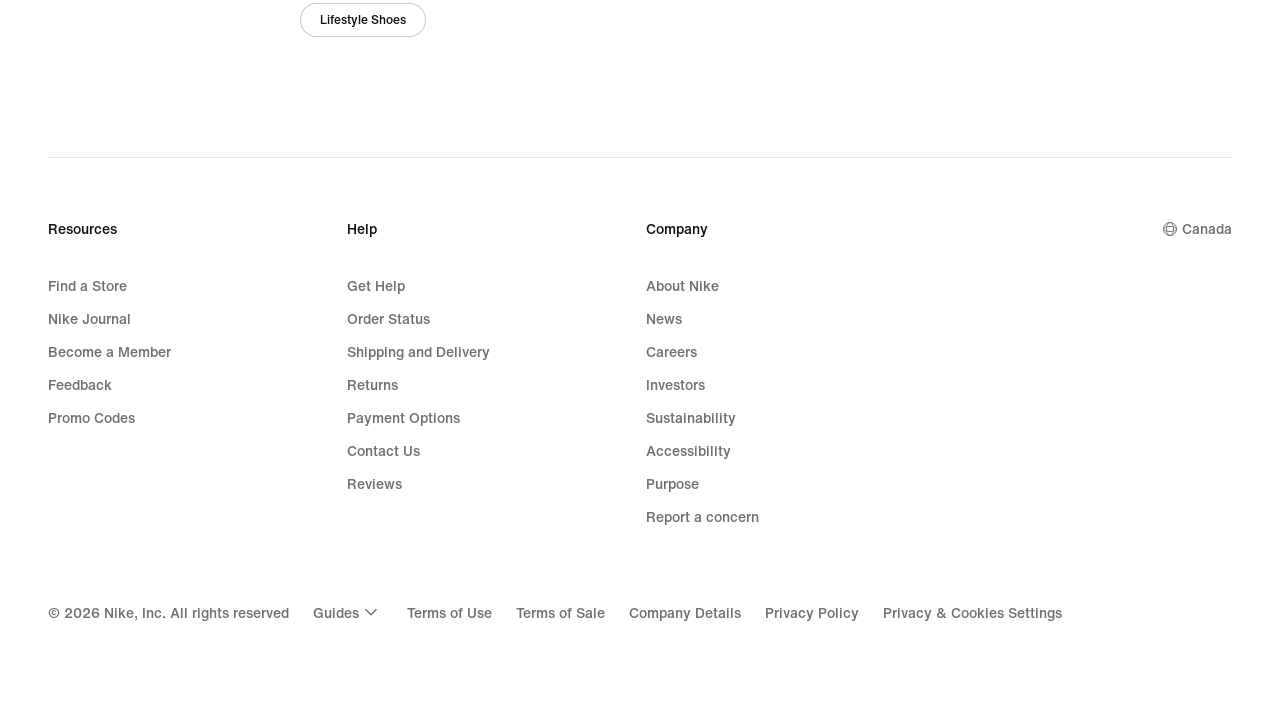

Scrolled to bottom of page (scroll 4/5)
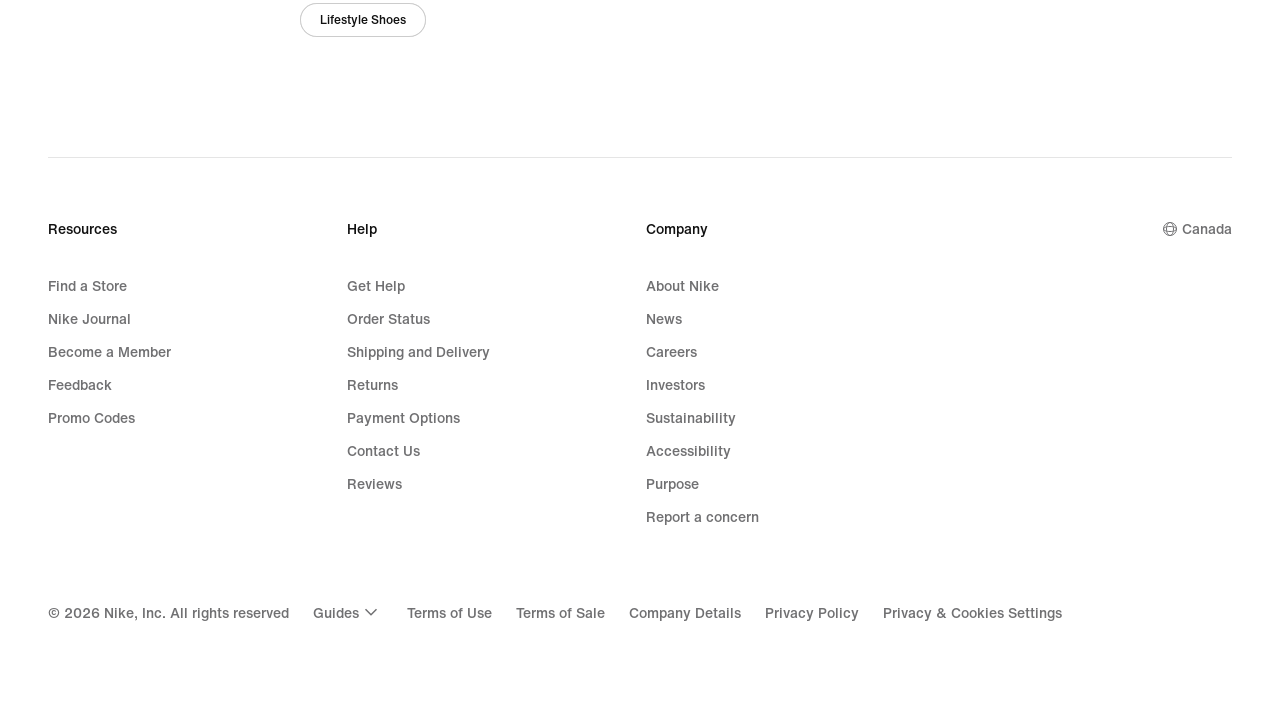

Waited 1500ms for lazy-loaded products to render (scroll 4/5)
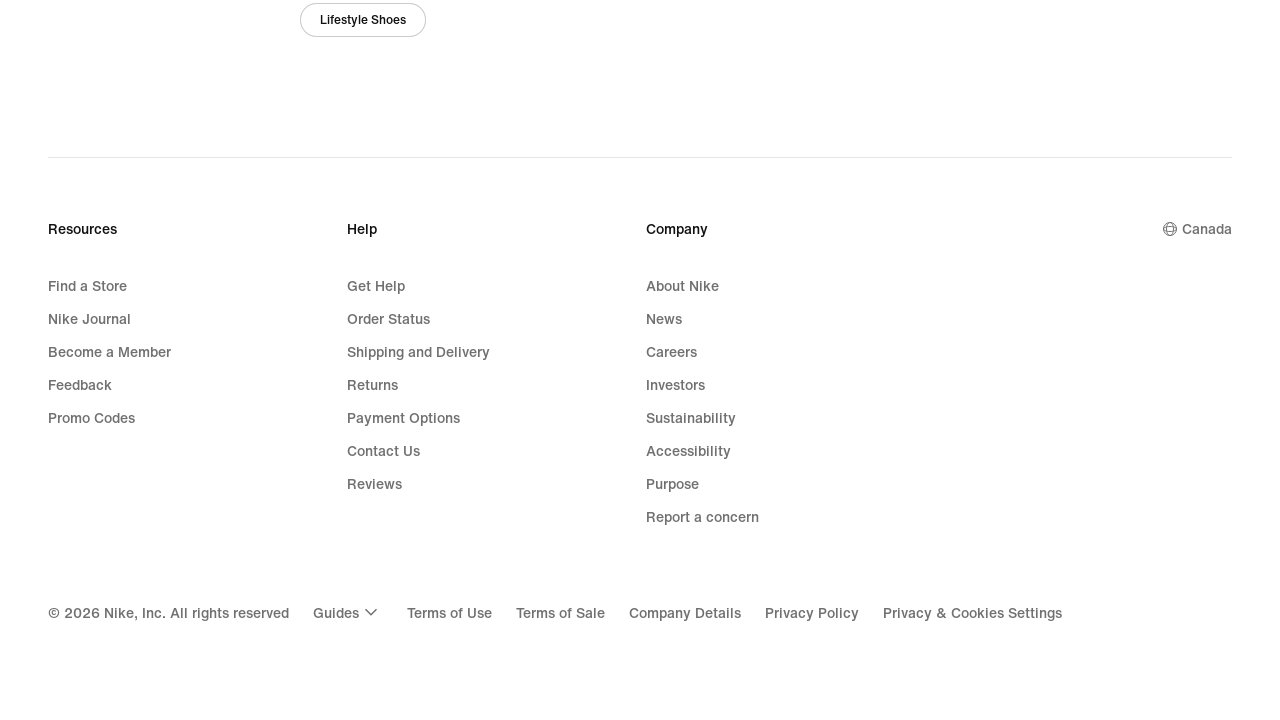

Scrolled to bottom of page (scroll 5/5)
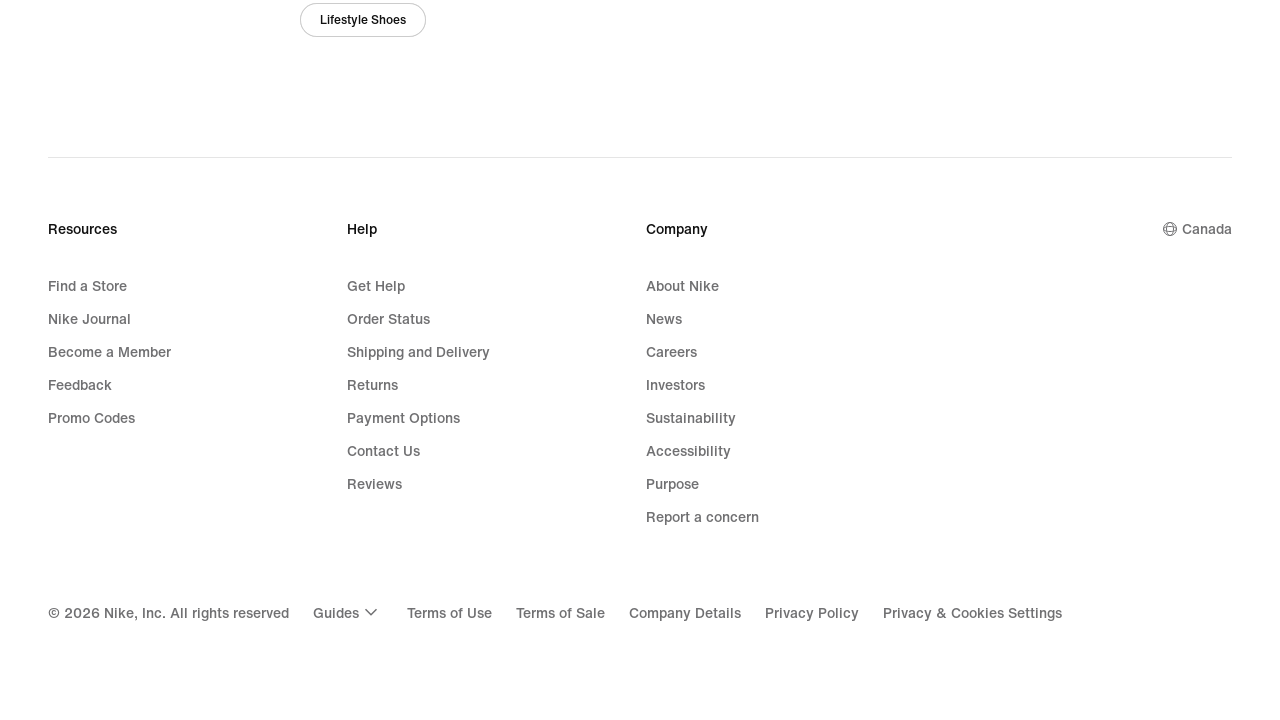

Waited 1500ms for lazy-loaded products to render (scroll 5/5)
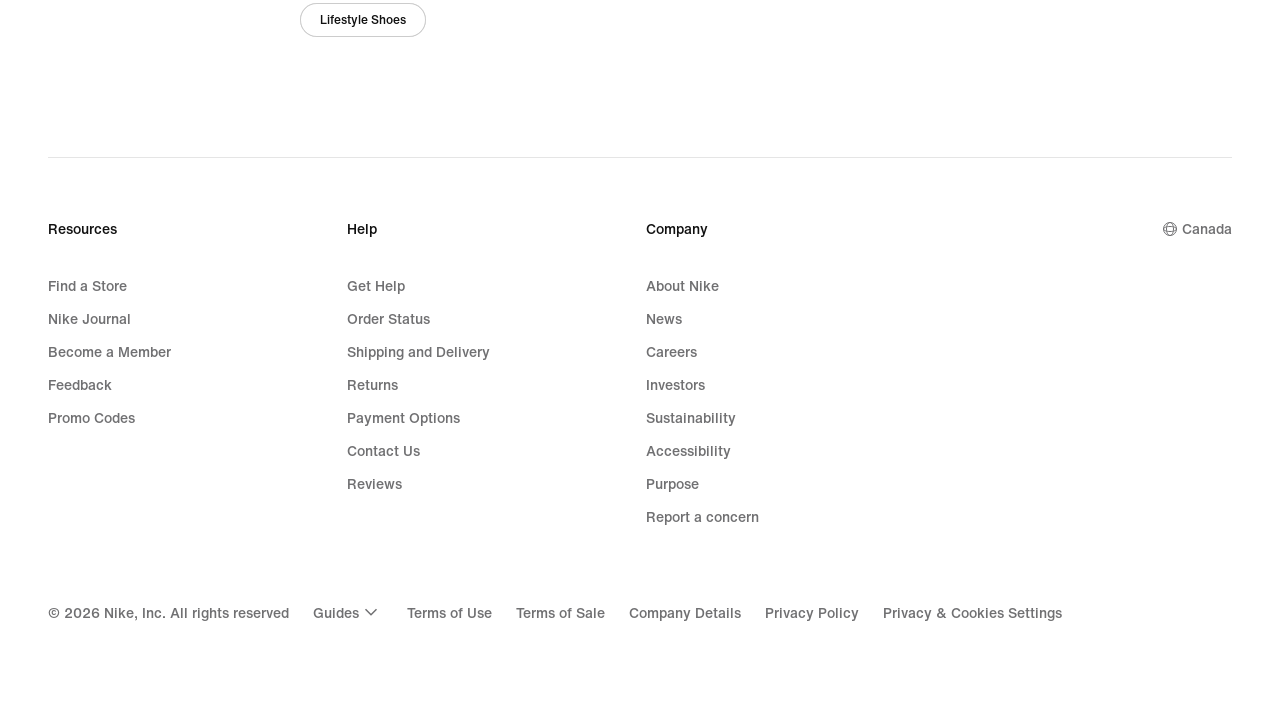

Verified product cards are still visible after all scrolling
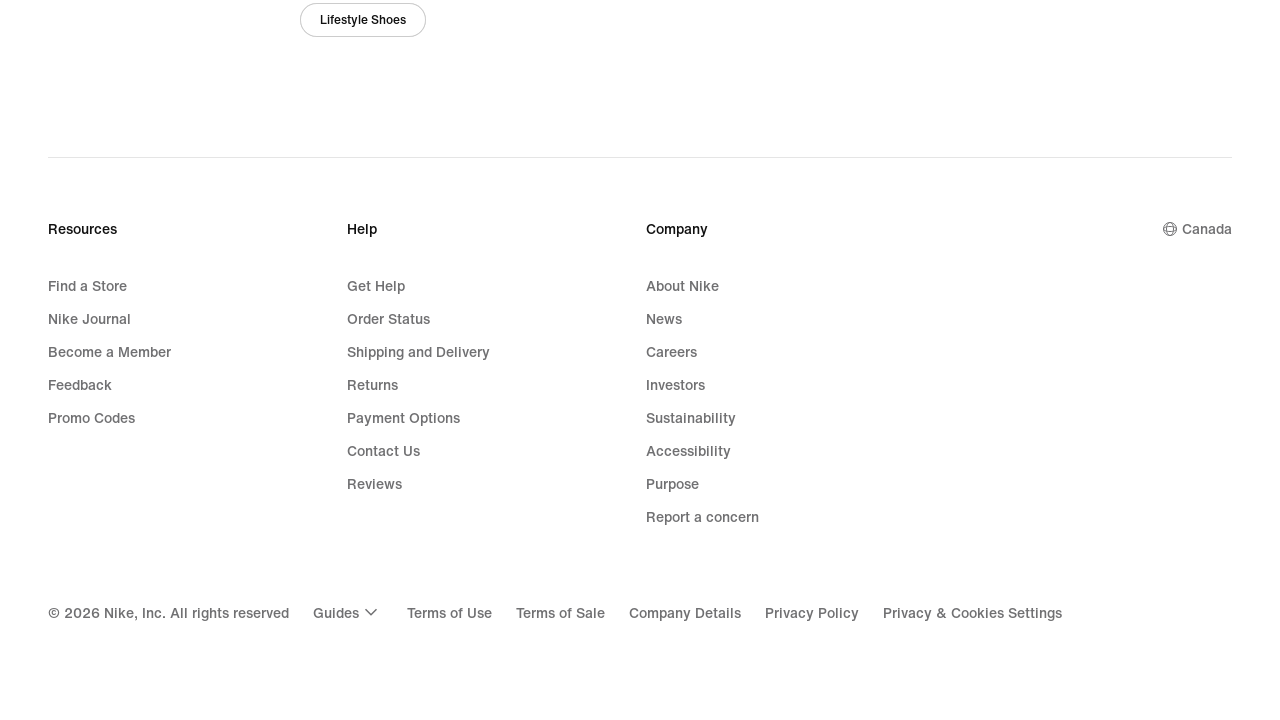

Verified product price elements are visible
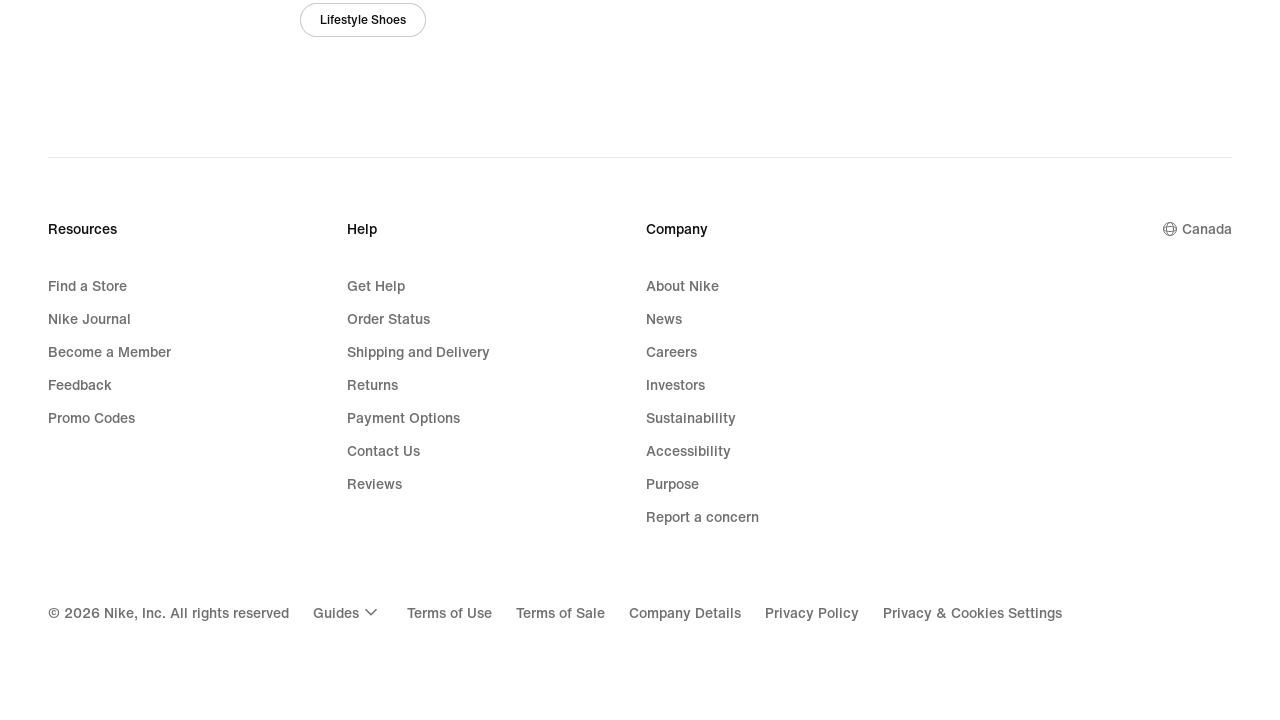

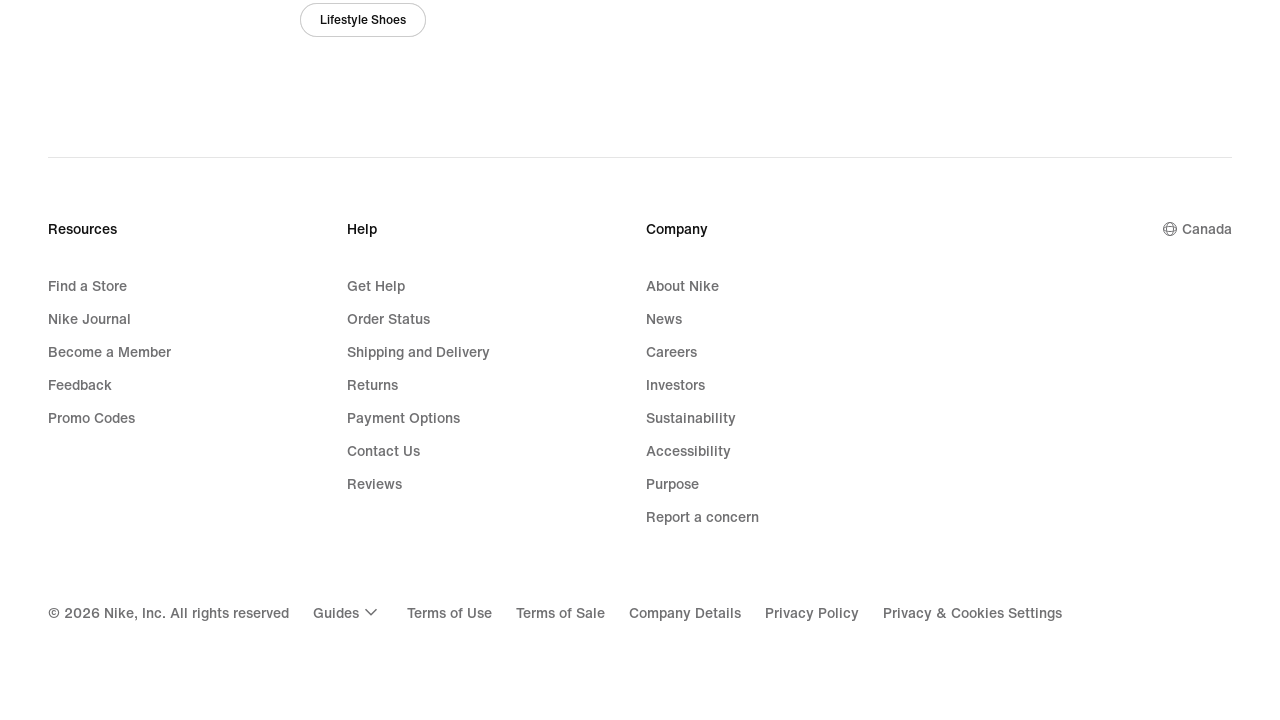